Tests JavaScript prompt alert handling by clicking a button to trigger an alert, entering text into the prompt, accepting it, and verifying the result text is displayed correctly.

Starting URL: https://testcenter.techproeducation.com/index.php?page=javascript-alerts

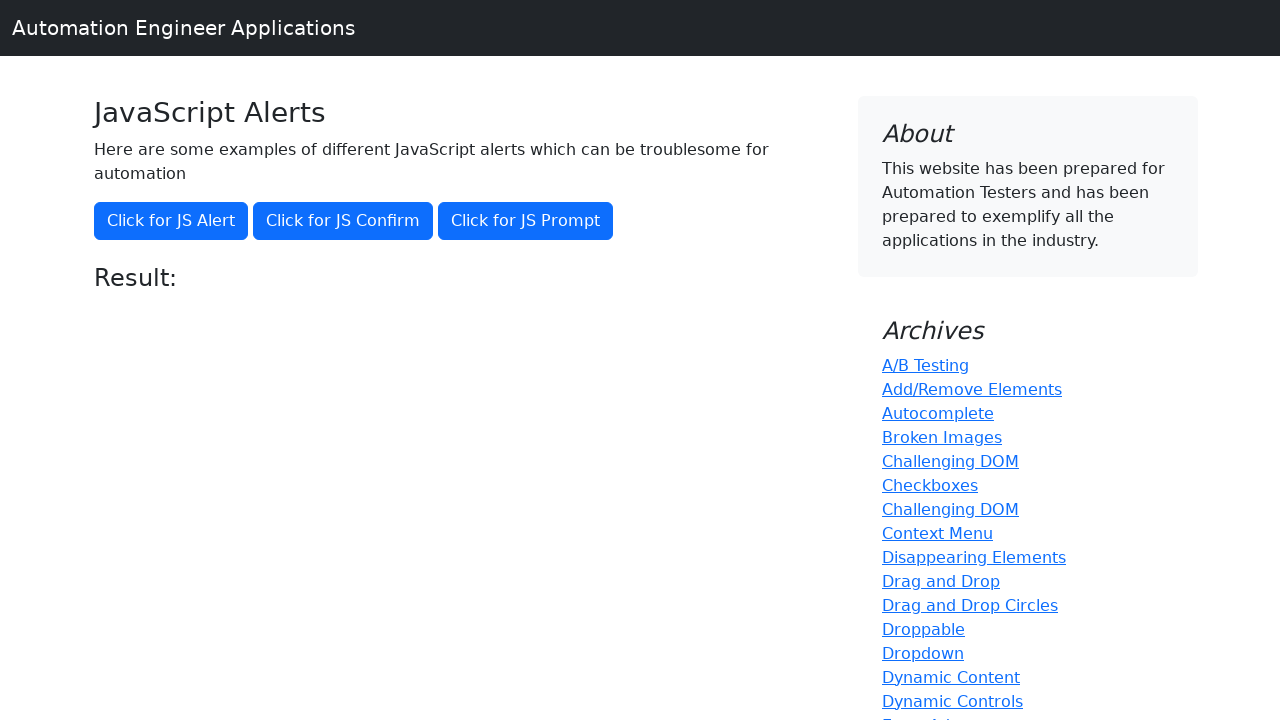

Clicked the JS Prompt button to trigger alert at (526, 221) on xpath=//button[@onclick='jsPrompt()']
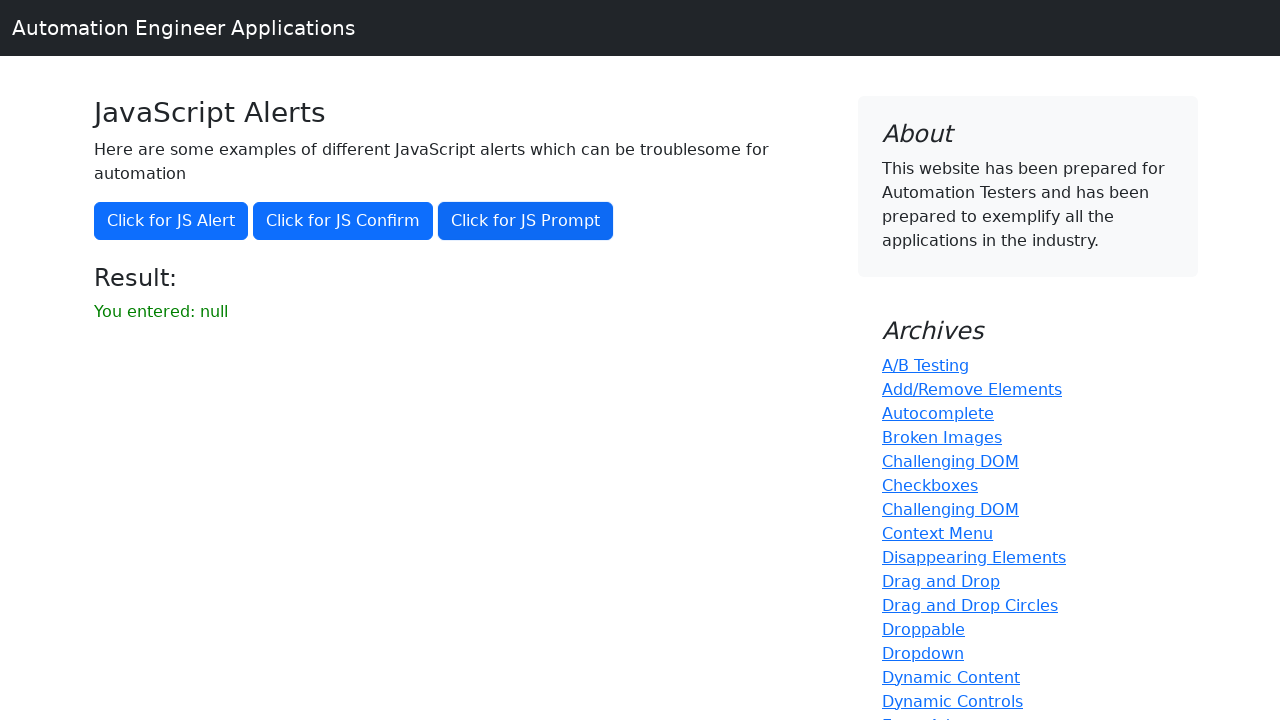

Set up dialog handler to accept prompt with 'Hello World'
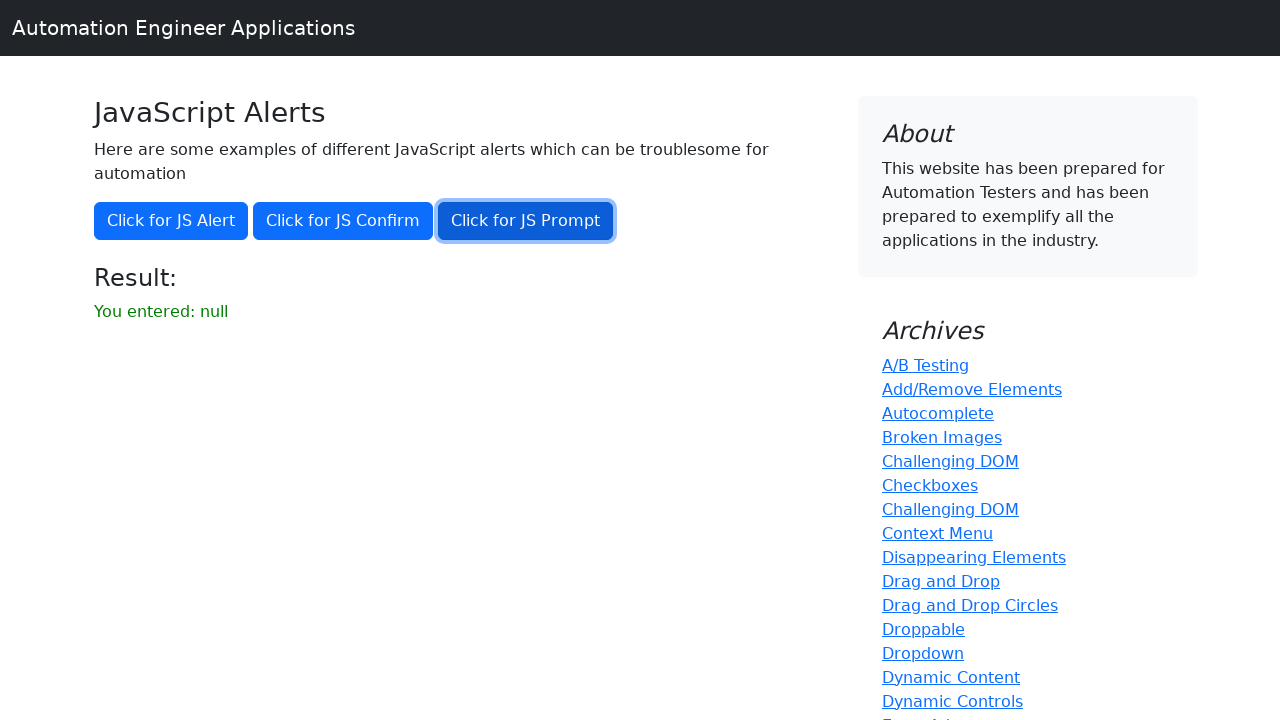

Re-clicked JS Prompt button as dialog was not handled automatically at (526, 221) on xpath=//button[@onclick='jsPrompt()']
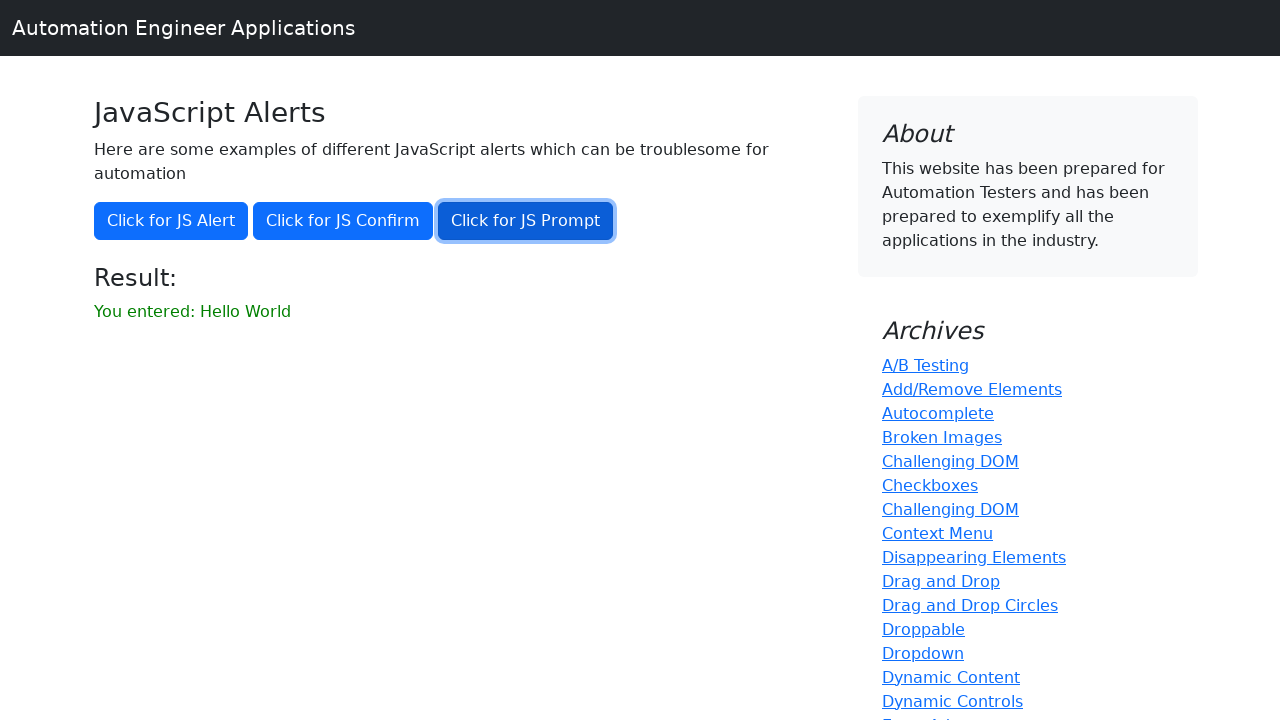

Result element appeared on page
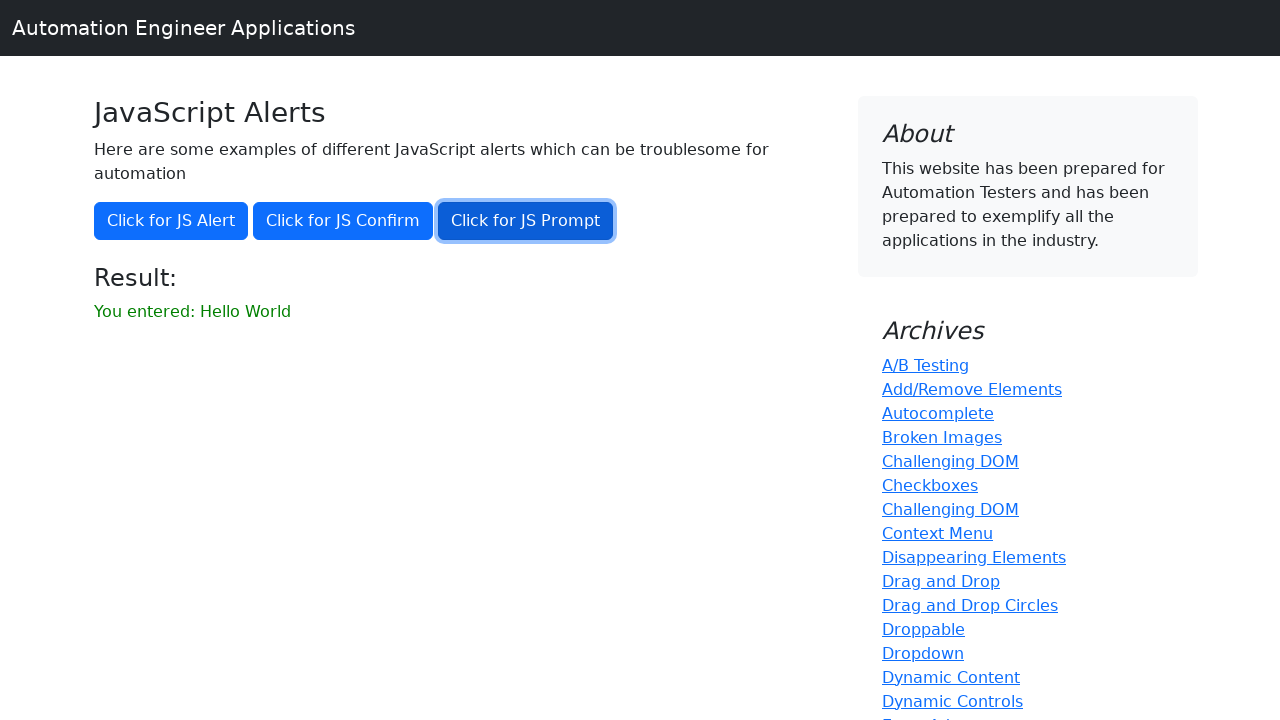

Retrieved result text from page
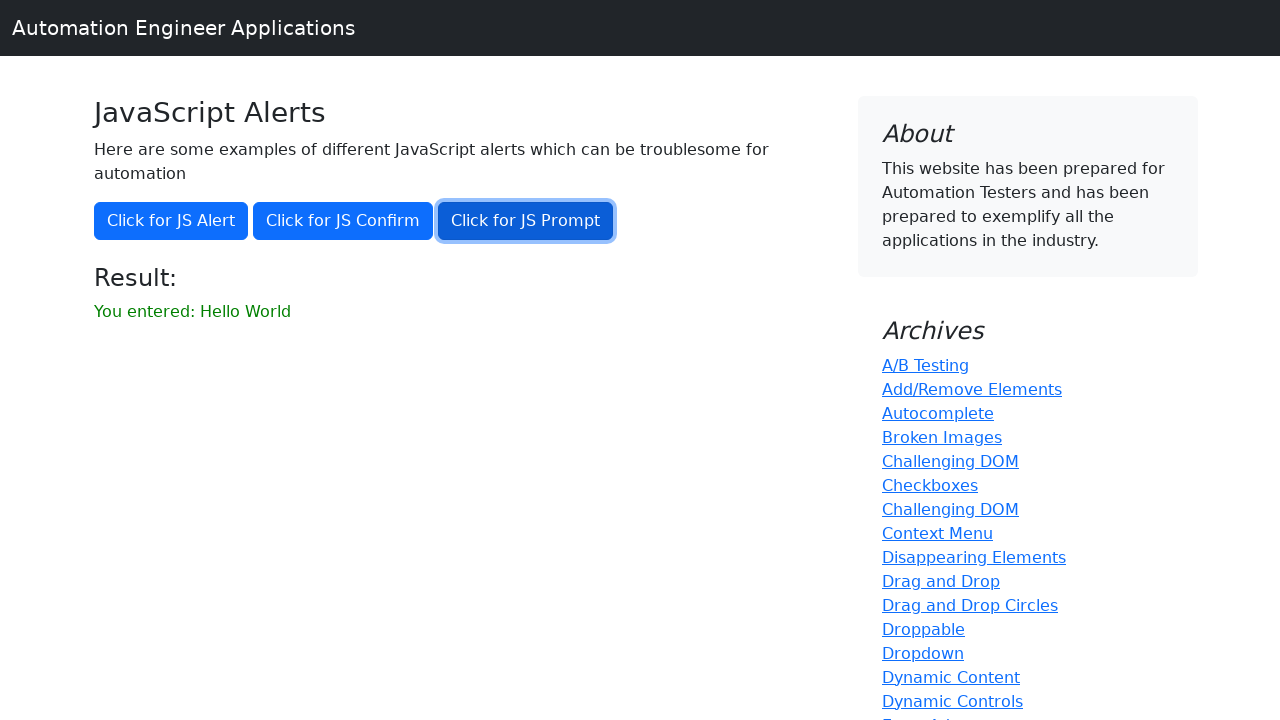

Verified result text matches expected value 'You entered: Hello World'
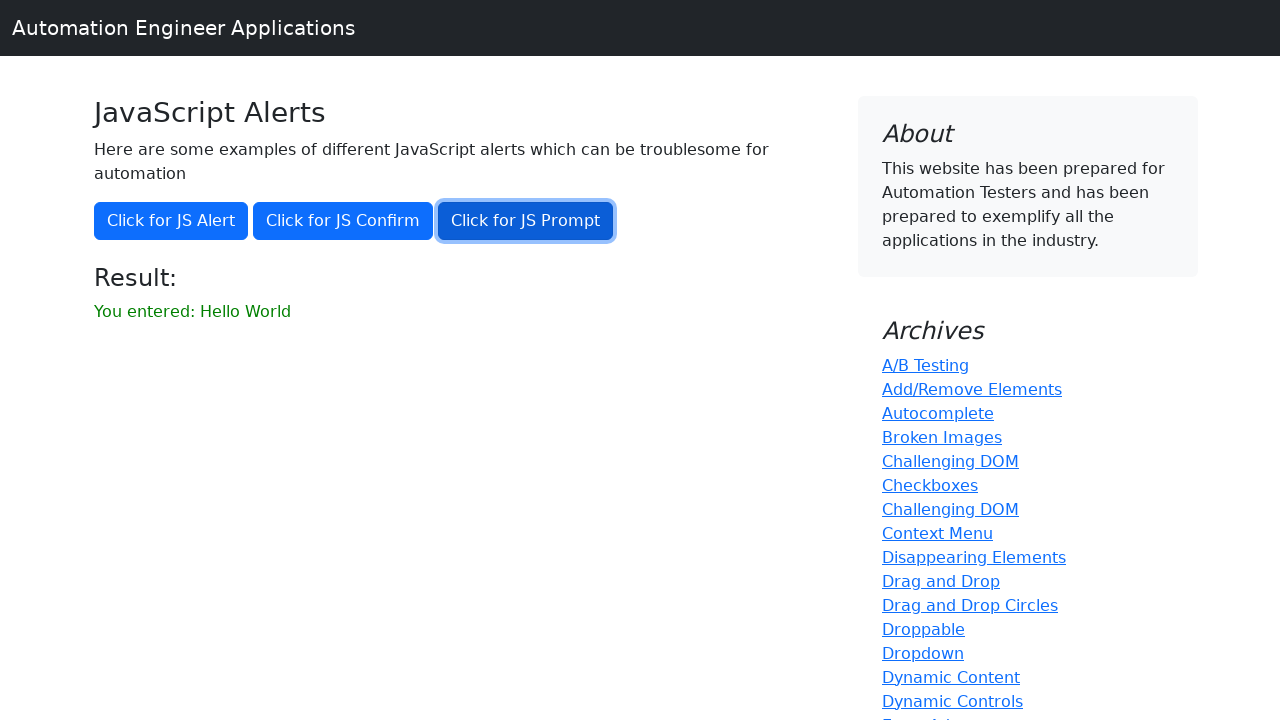

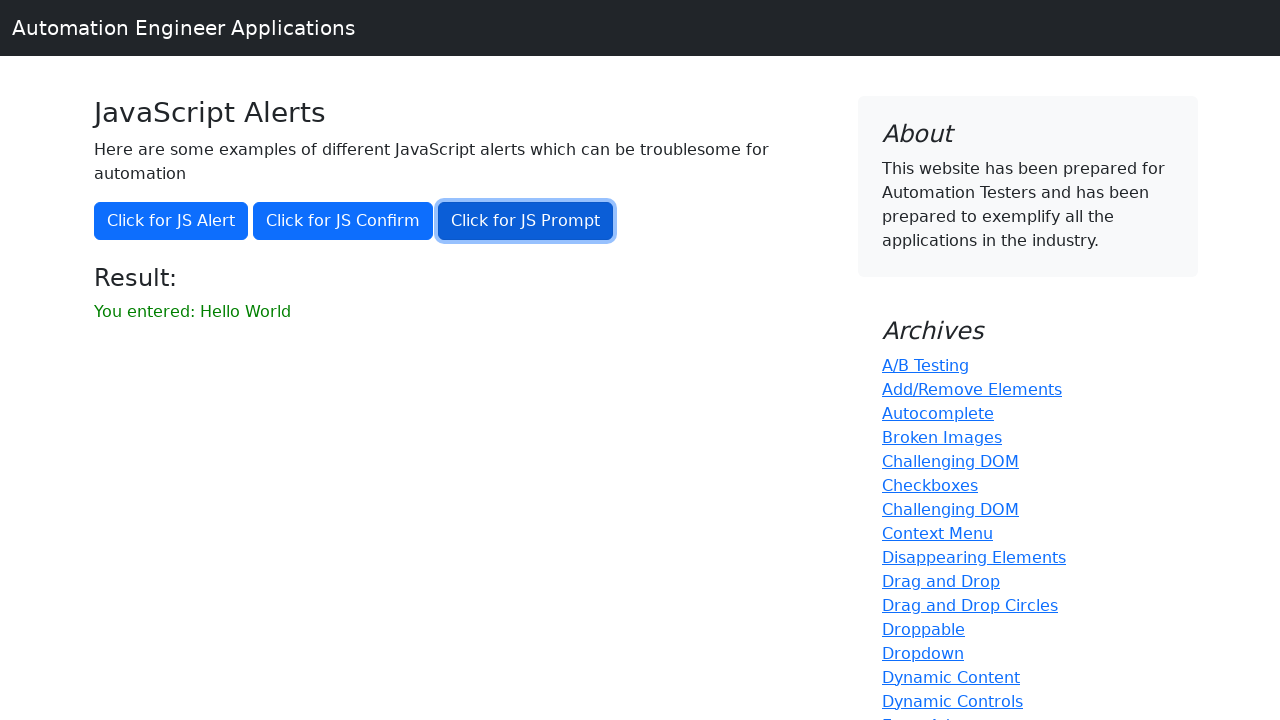